Tests drag and drop functionality on jQuery UI demo page by dragging an element and dropping it onto a target drop zone

Starting URL: https://jqueryui.com/droppable/

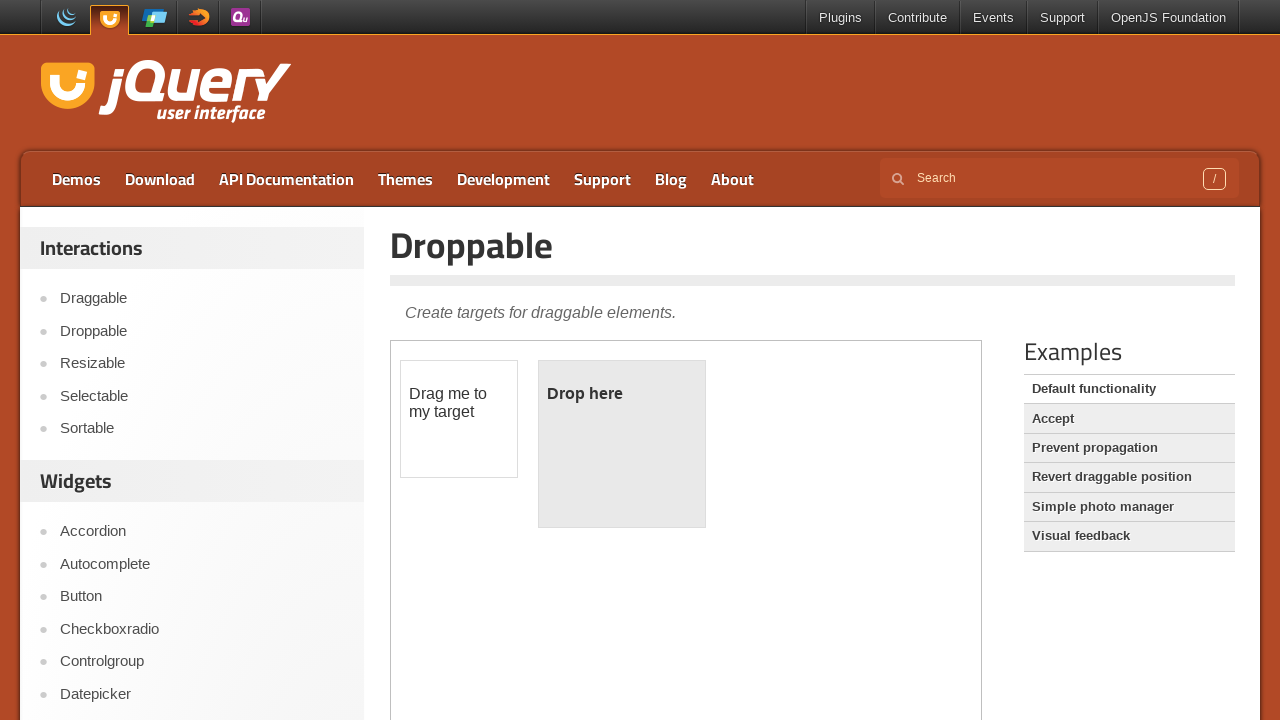

Located and selected the first iframe containing the drag and drop demo
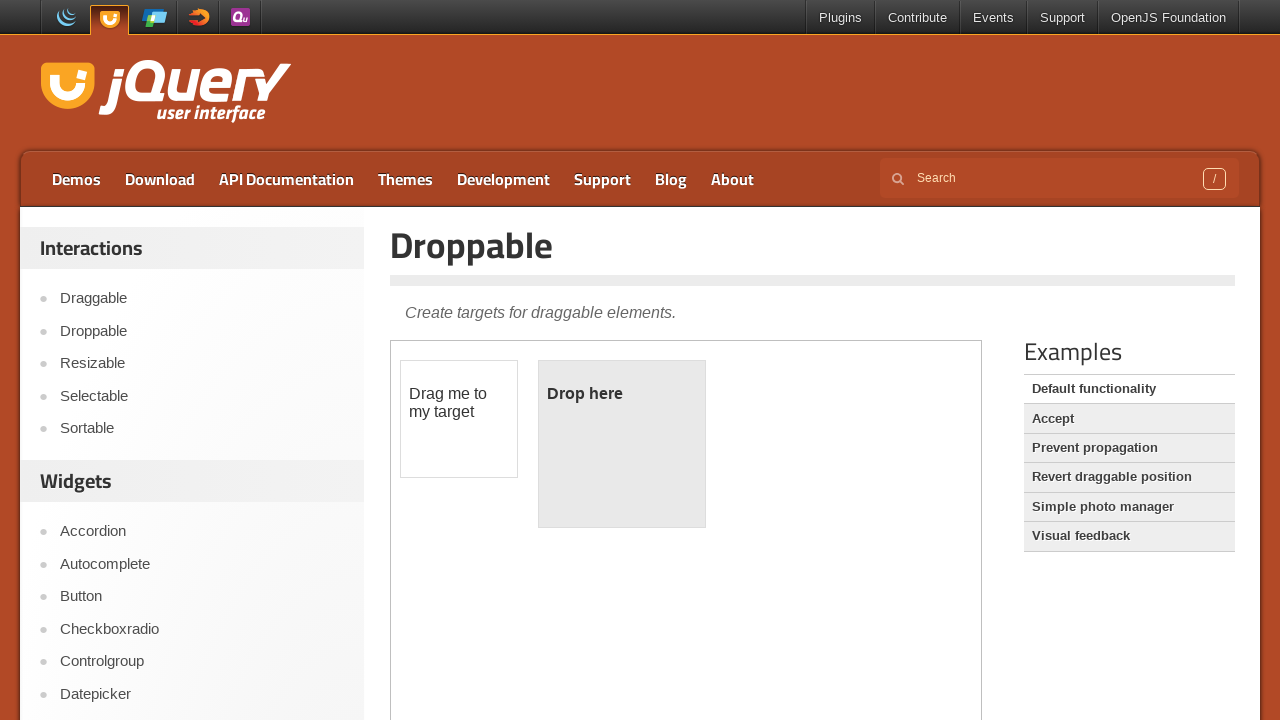

Located the draggable element with id 'draggable'
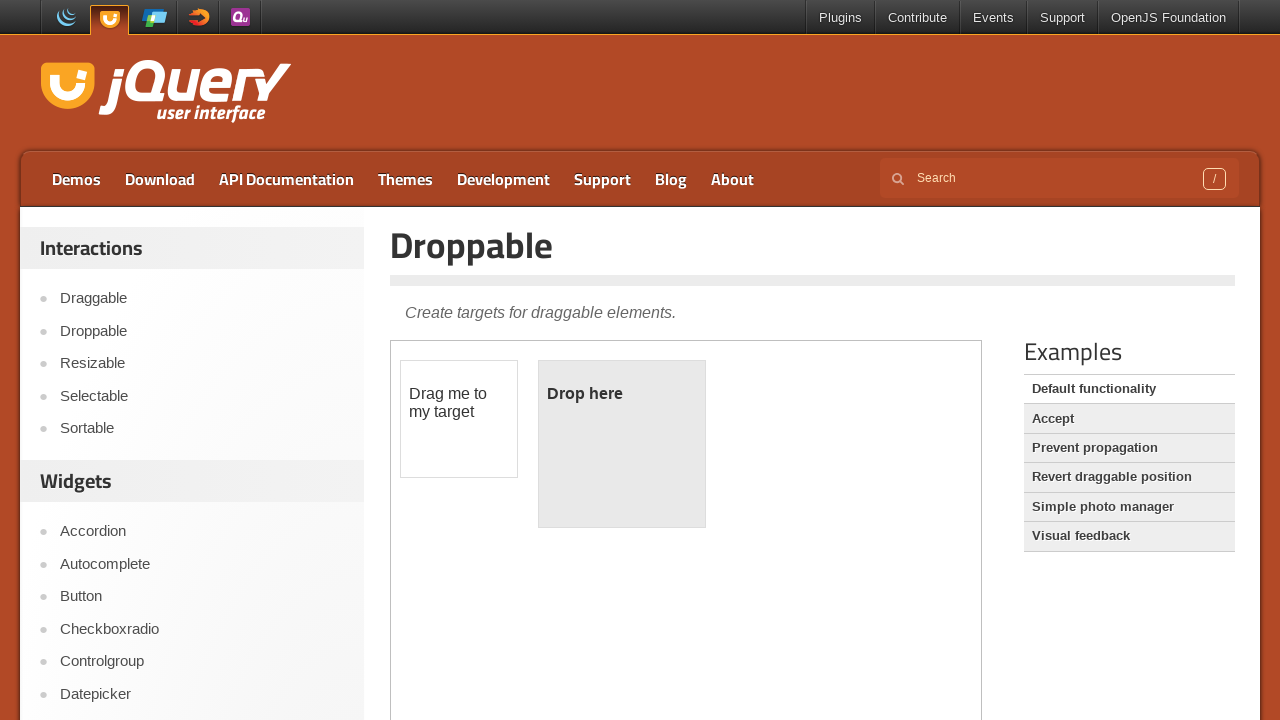

Located the droppable target element with id 'droppable'
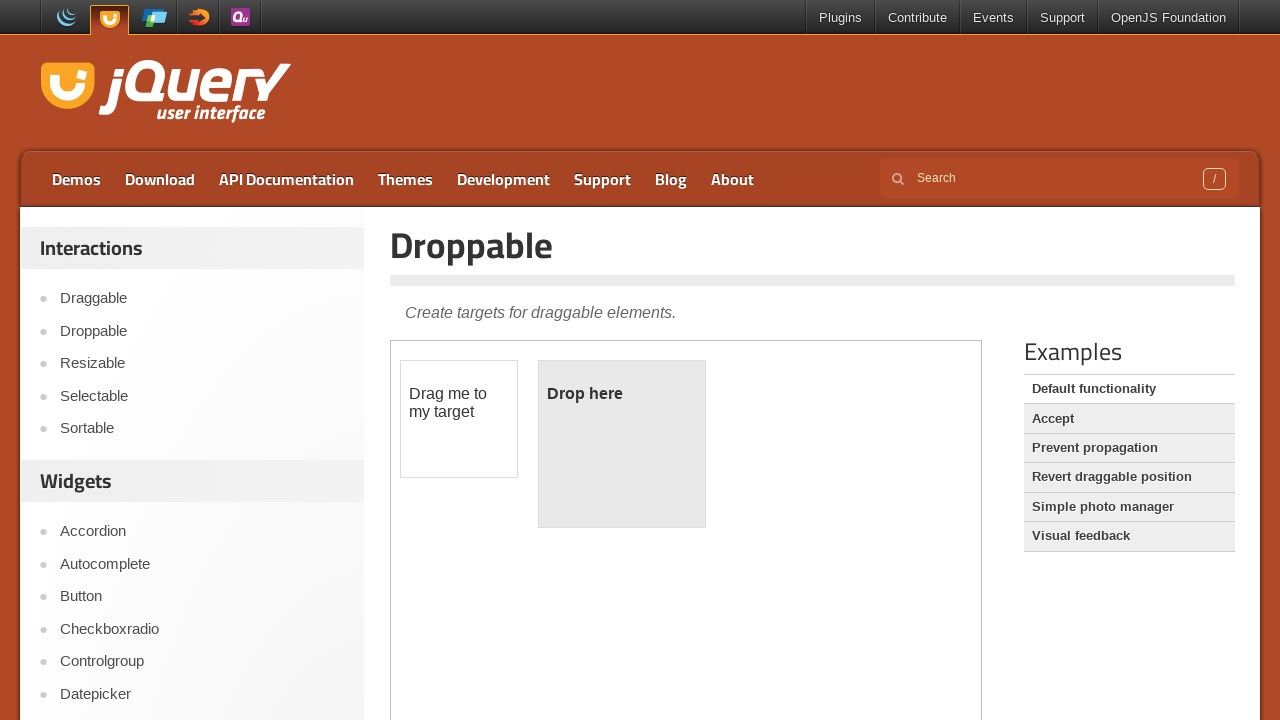

Dragged the draggable element onto the droppable target zone at (622, 444)
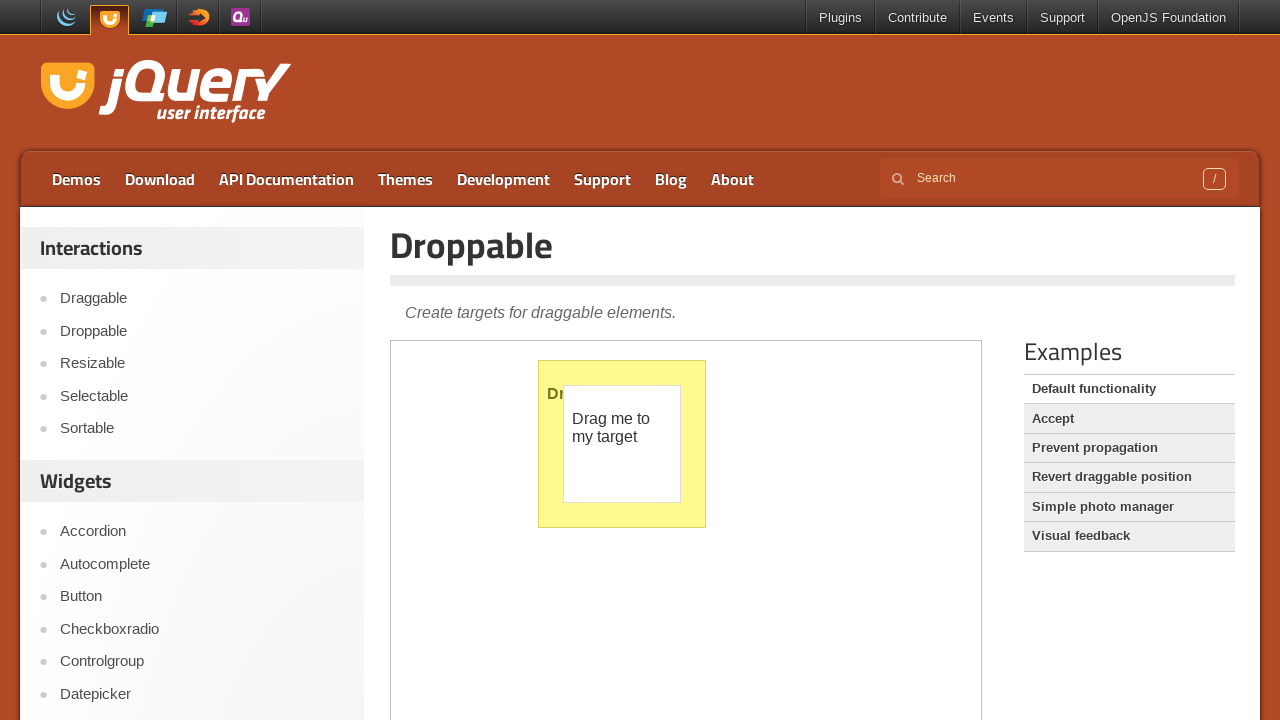

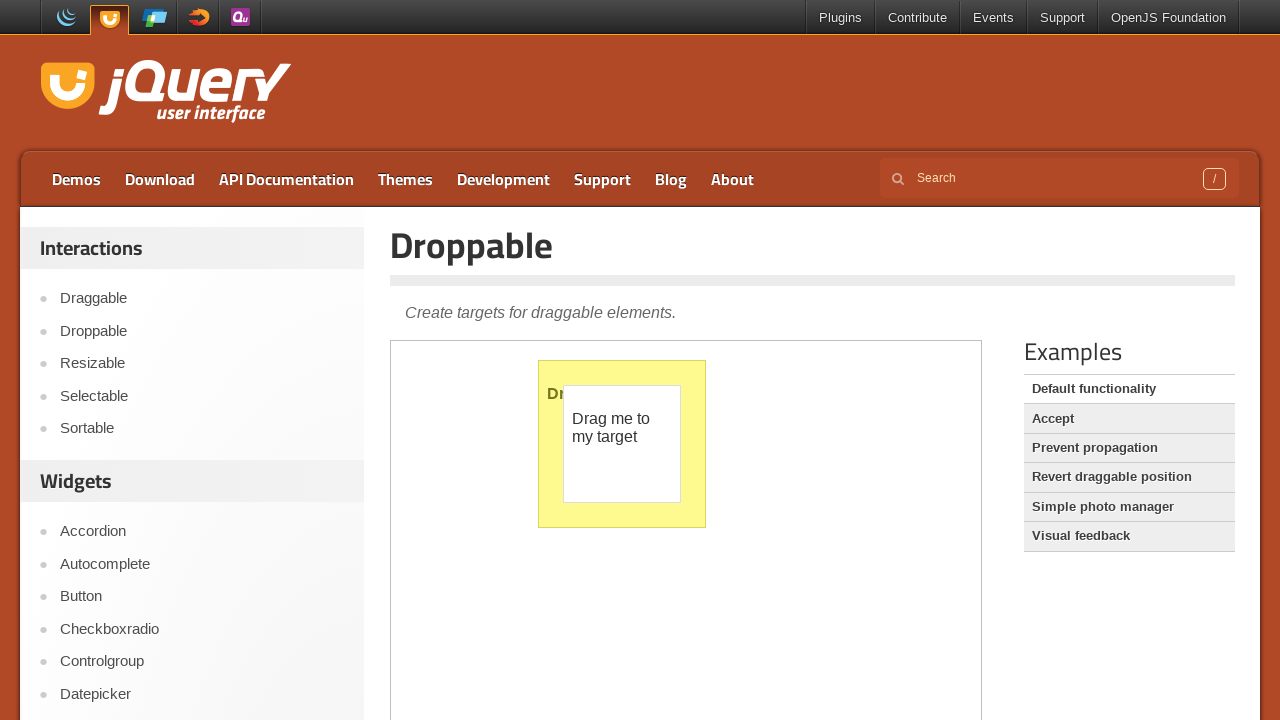